Tests creating a new paste on Pastebin by filling in code content, selecting Bash syntax highlighting, setting 10-minute expiration, adding a title, and submitting the form.

Starting URL: https://pastebin.com

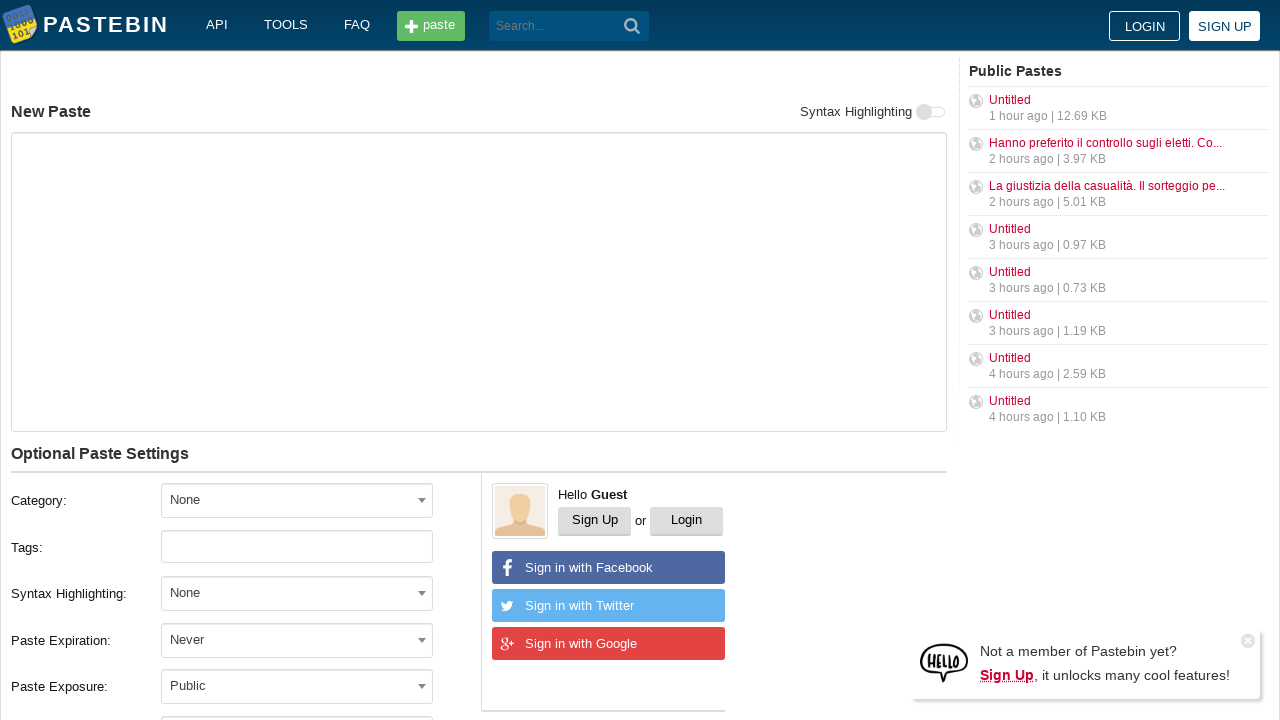

Filled code content field with bash commands on #postform-text
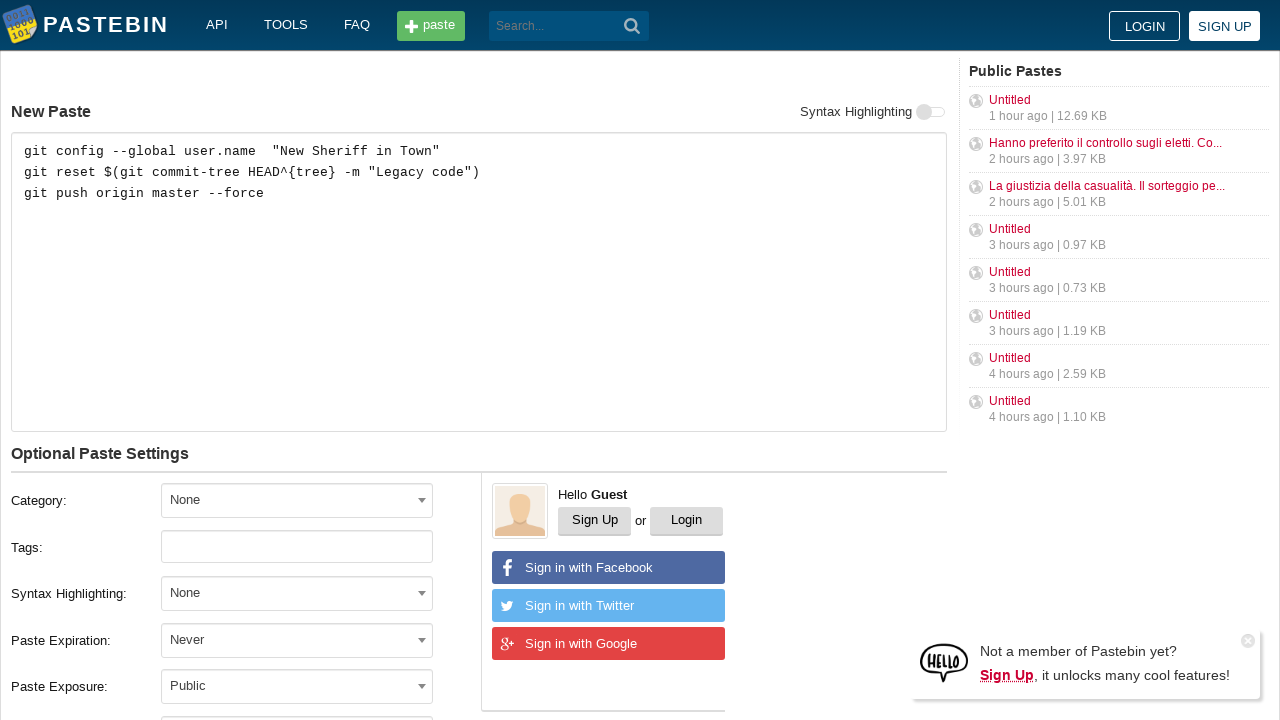

Clicked syntax highlighting dropdown at (297, 593) on #select2-postform-format-container
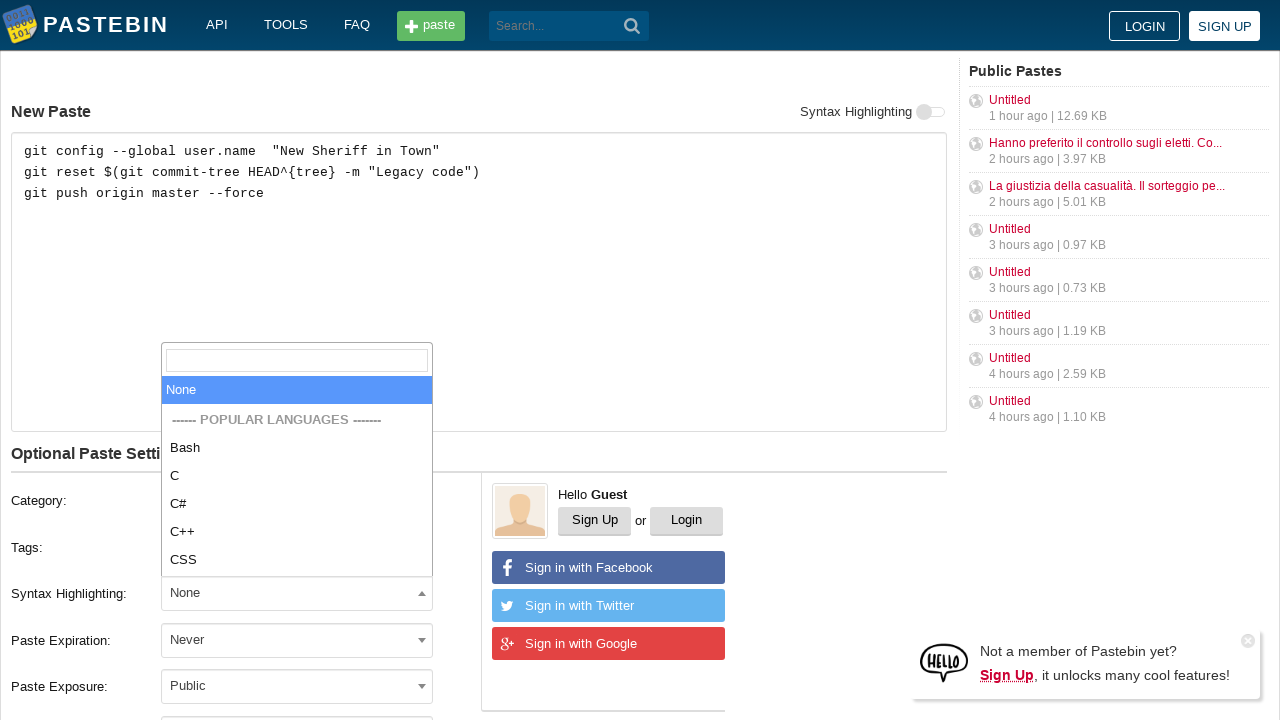

Selected Bash syntax highlighting at (297, 448) on xpath=//li[text()='Bash']
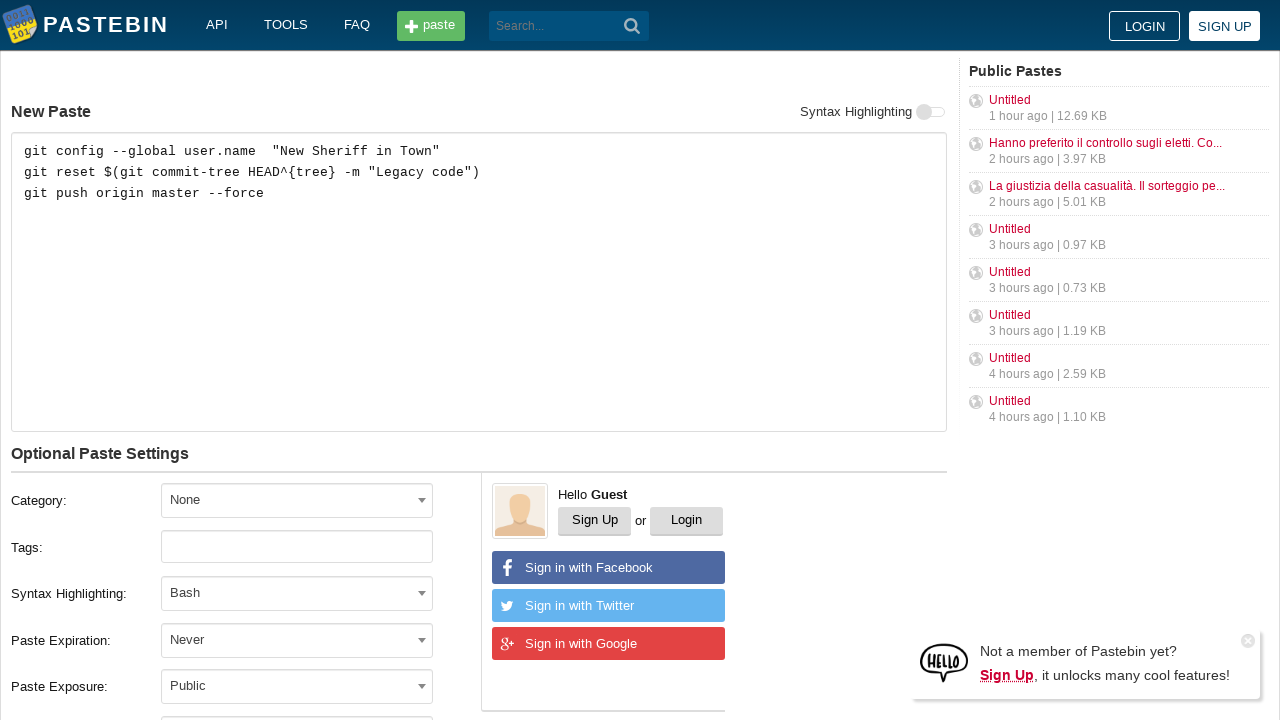

Clicked expiration time dropdown at (297, 640) on #select2-postform-expiration-container
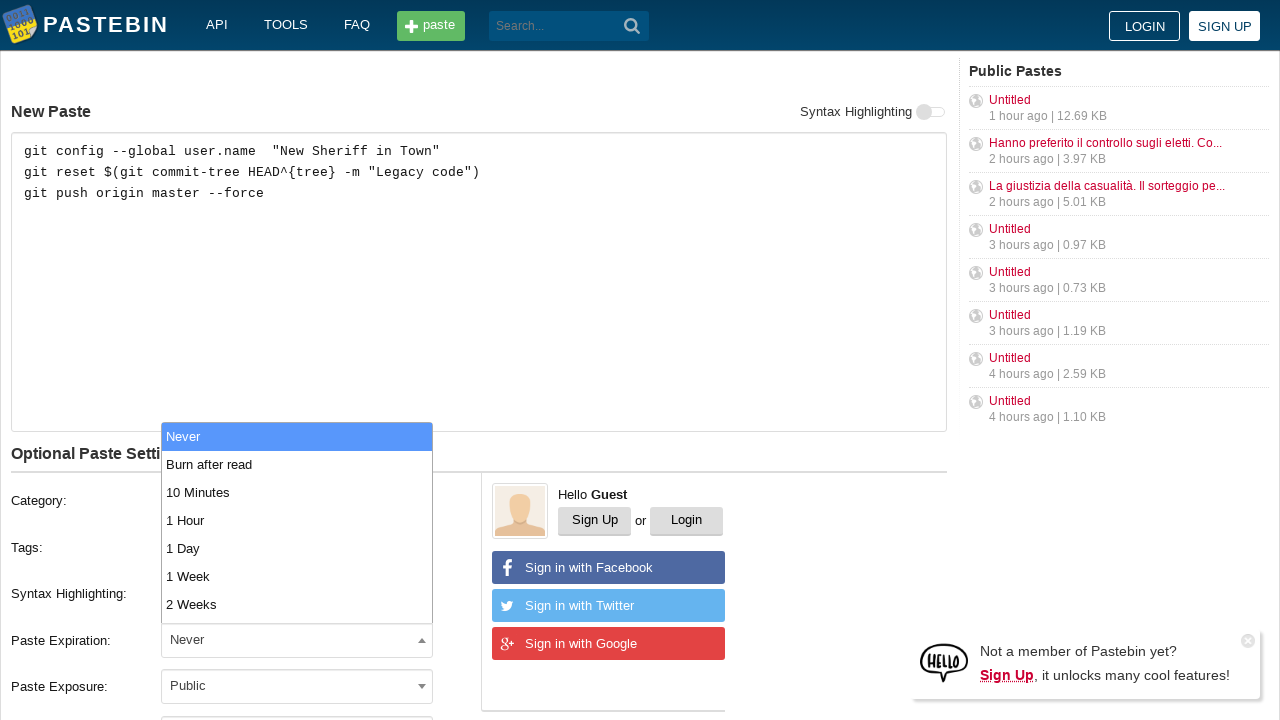

Selected 10 Minutes expiration time at (297, 492) on xpath=//li[text()='10 Minutes']
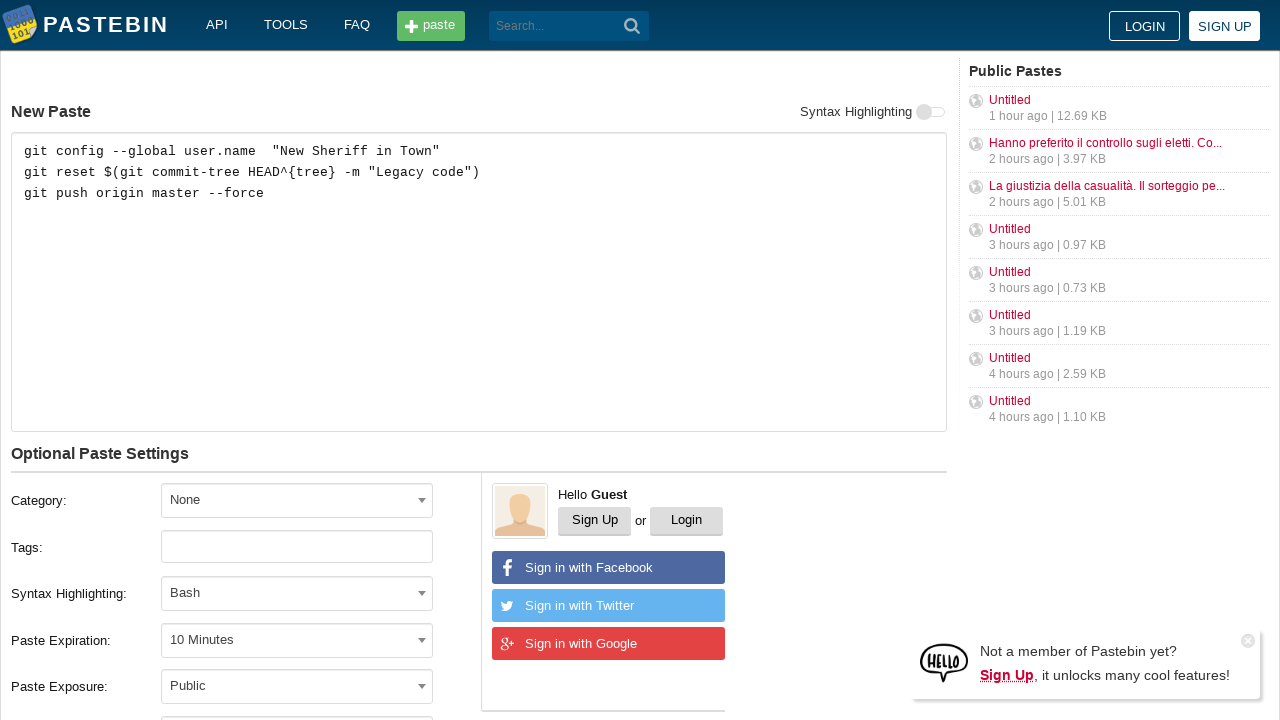

Filled paste title field with 'how to gain dominance among developers' on #postform-name
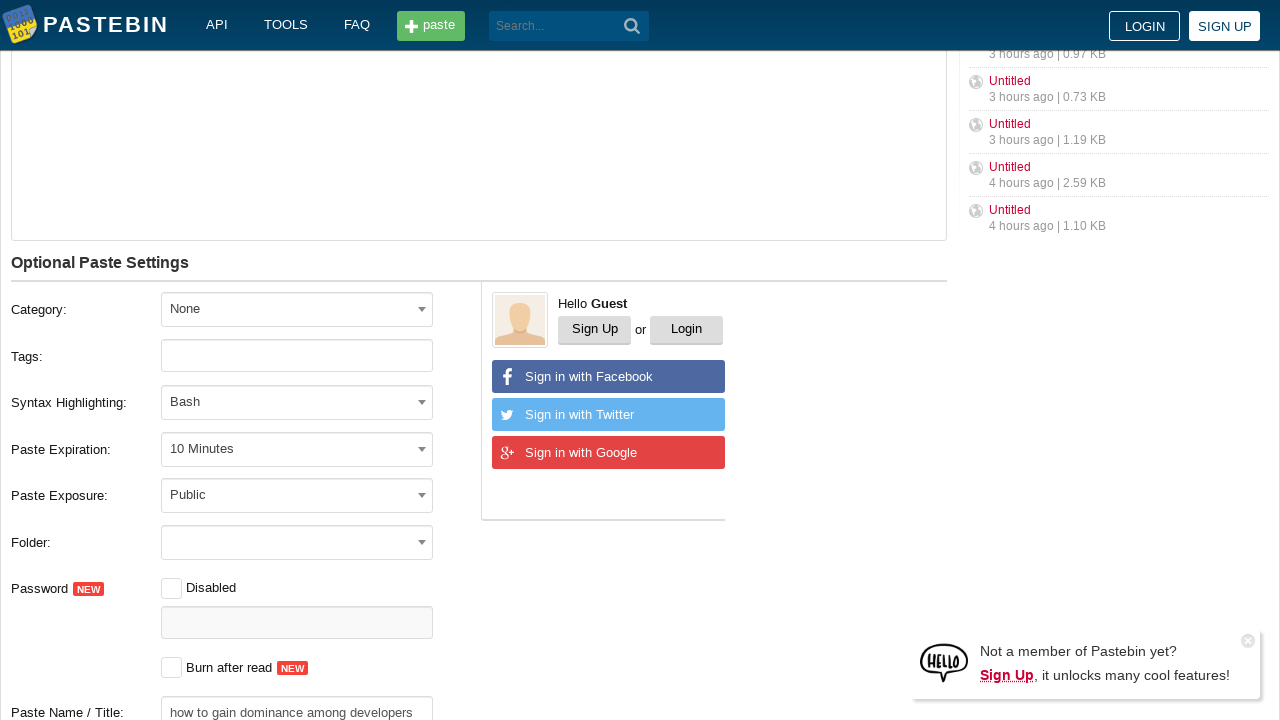

Clicked submit button to create paste at (240, 400) on button.btn.-big
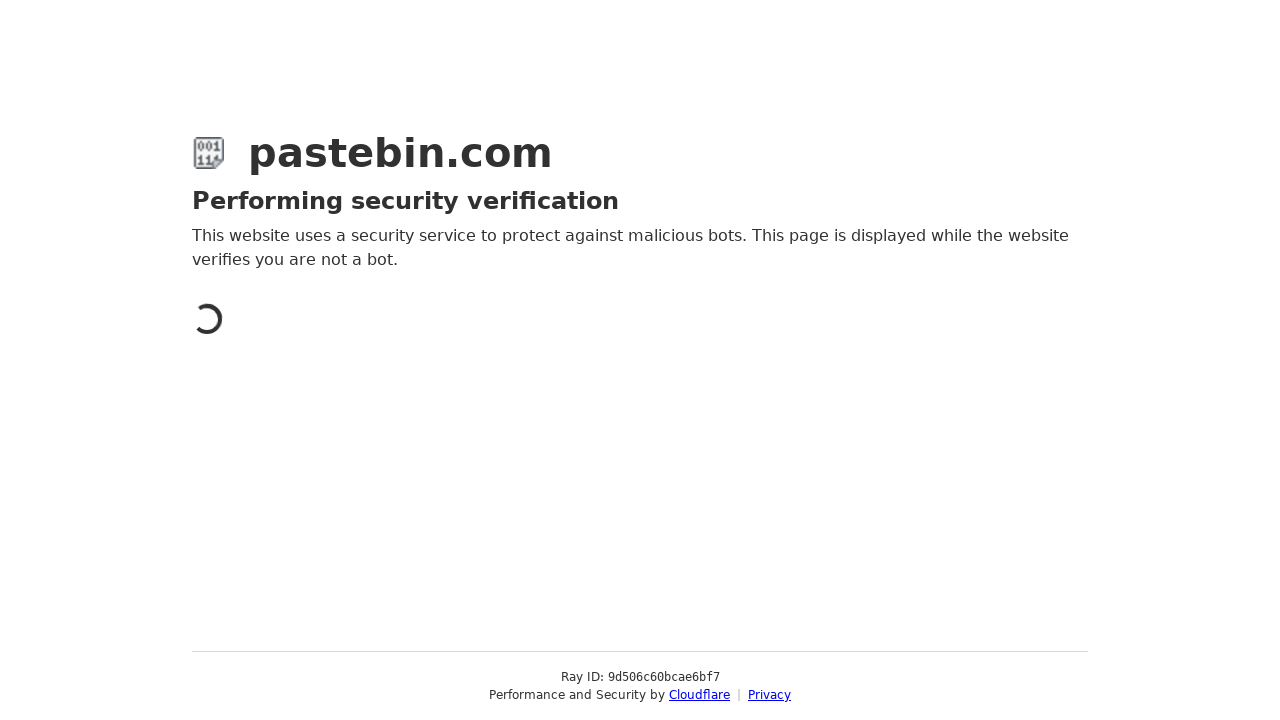

Paste submission completed and page loaded
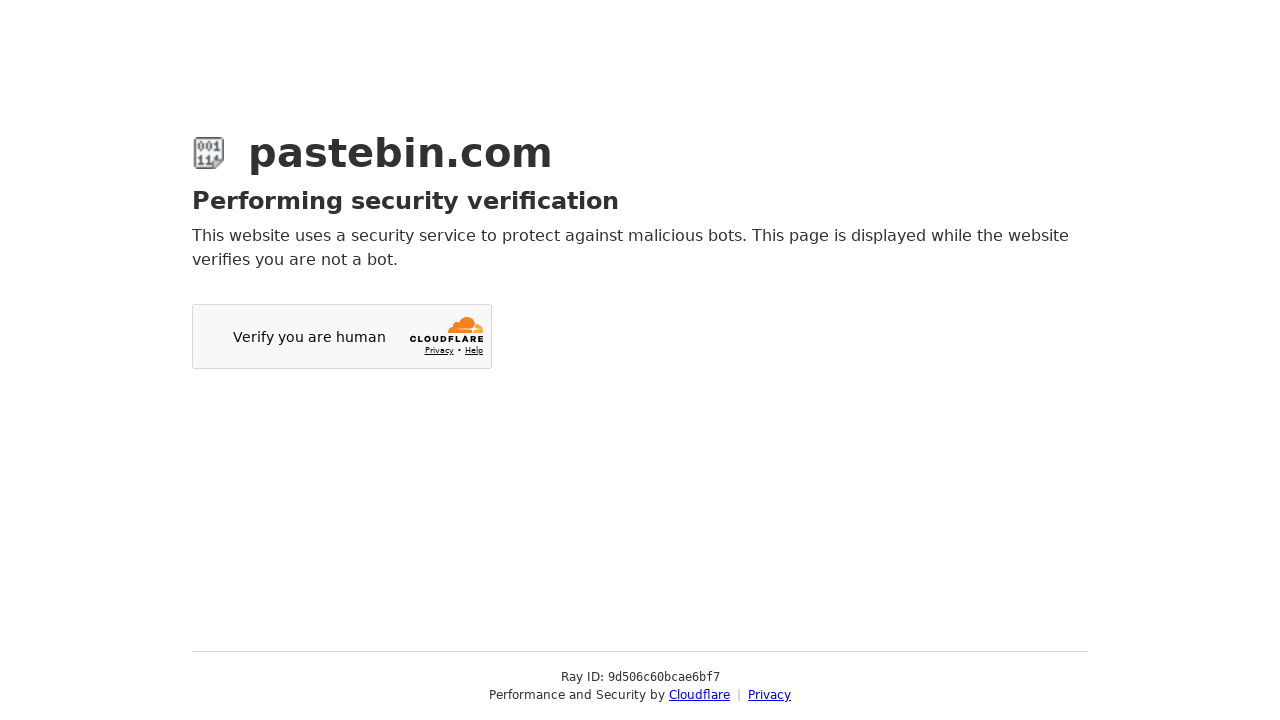

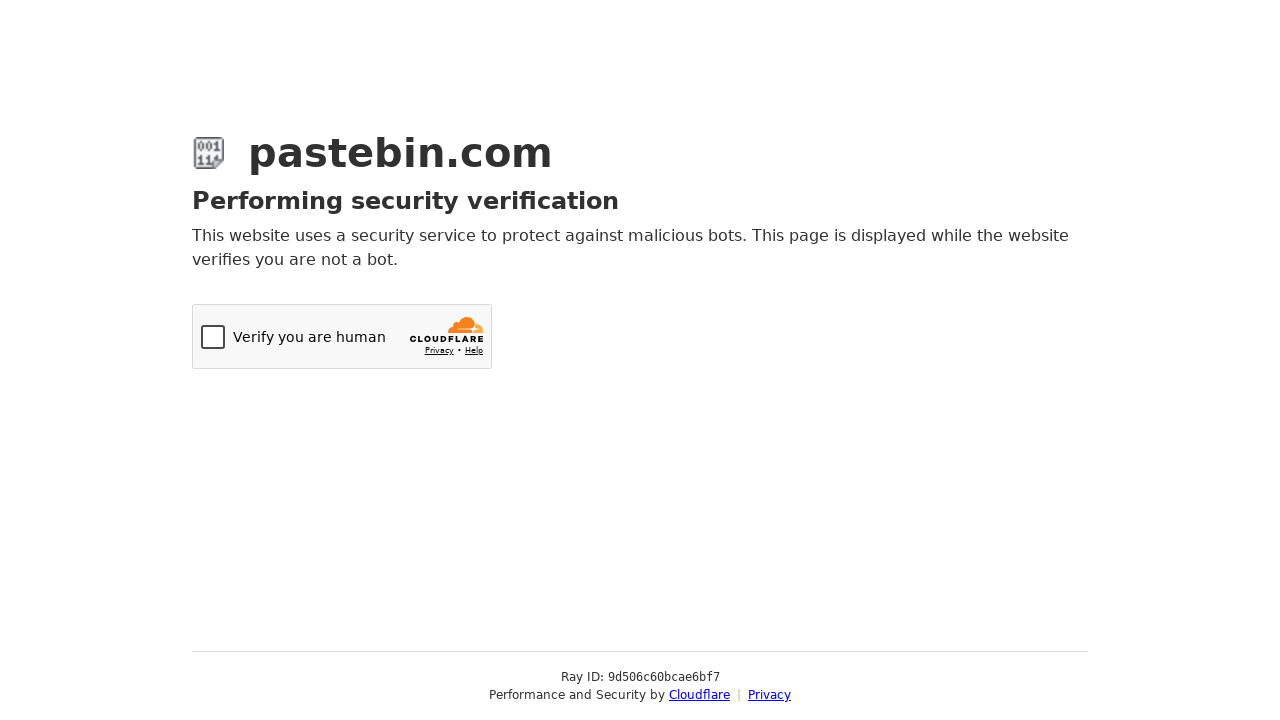